Tests JavaScript prompt alert functionality by clicking a button that triggers a JS prompt, entering text into the prompt, and accepting it.

Starting URL: https://the-internet.herokuapp.com/javascript_alerts

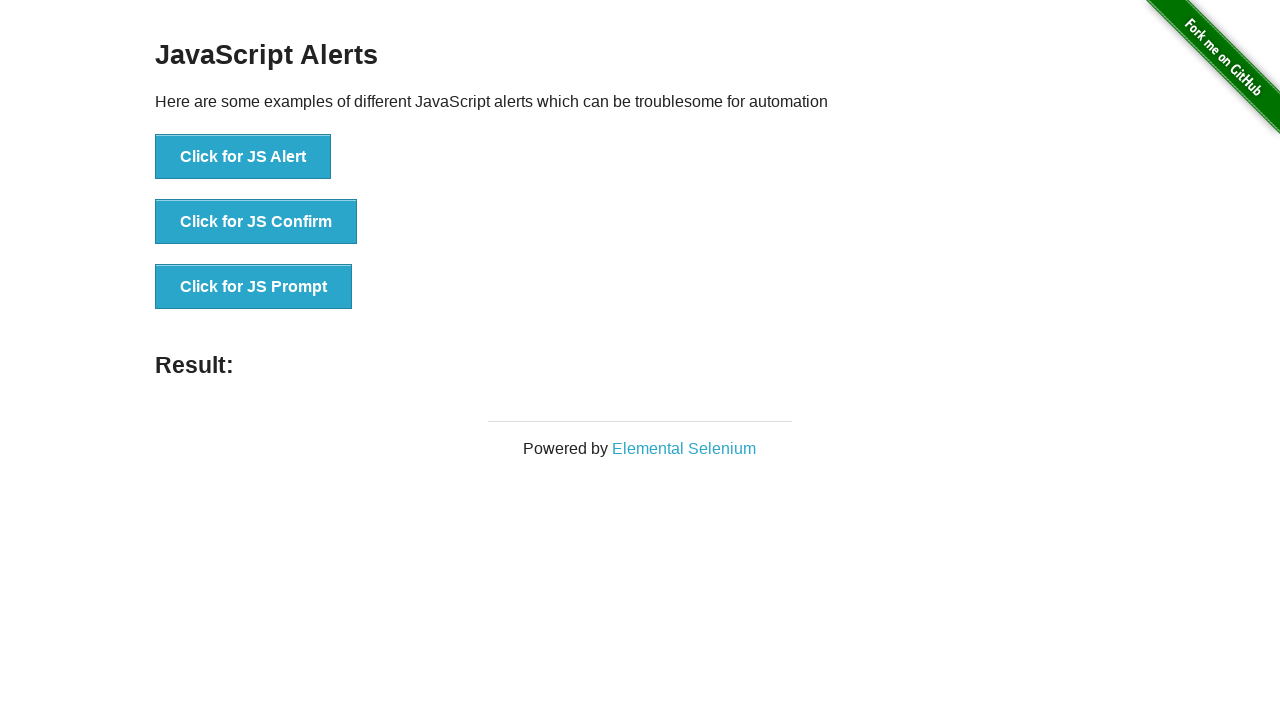

Clicked button to trigger JS Prompt at (254, 287) on xpath=//button[.='Click for JS Prompt']
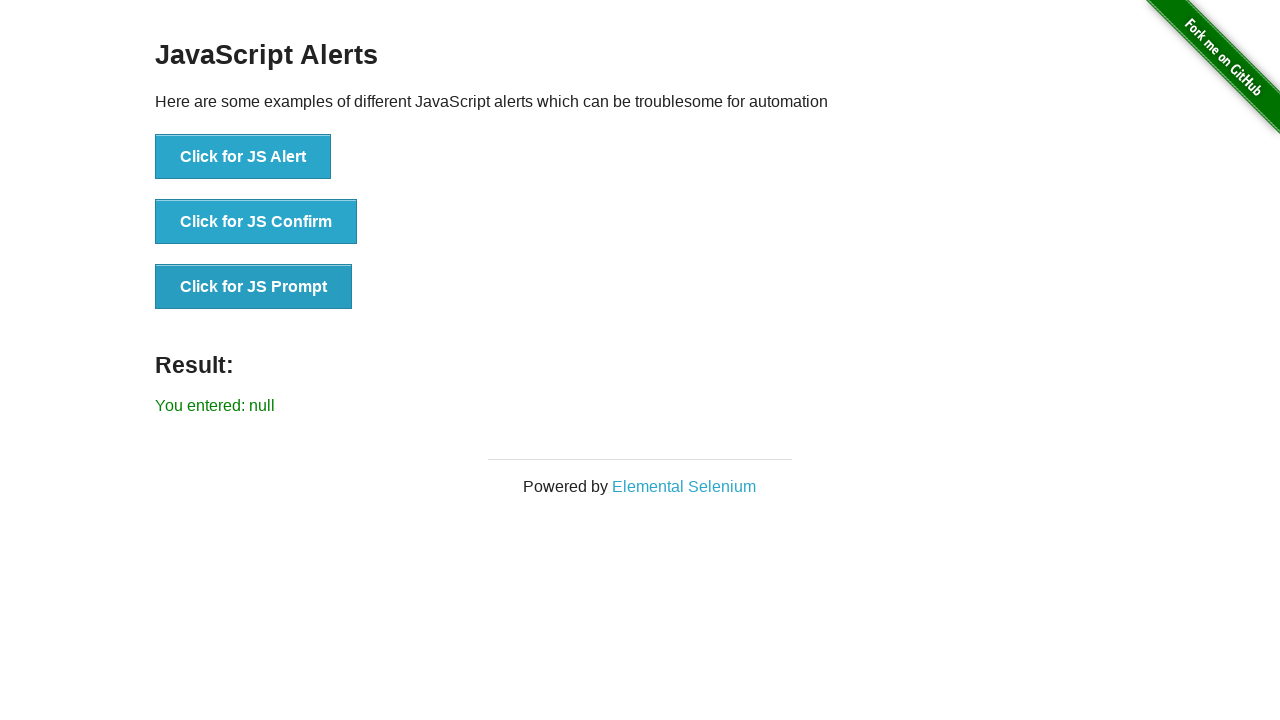

Set up dialog handler for prompt
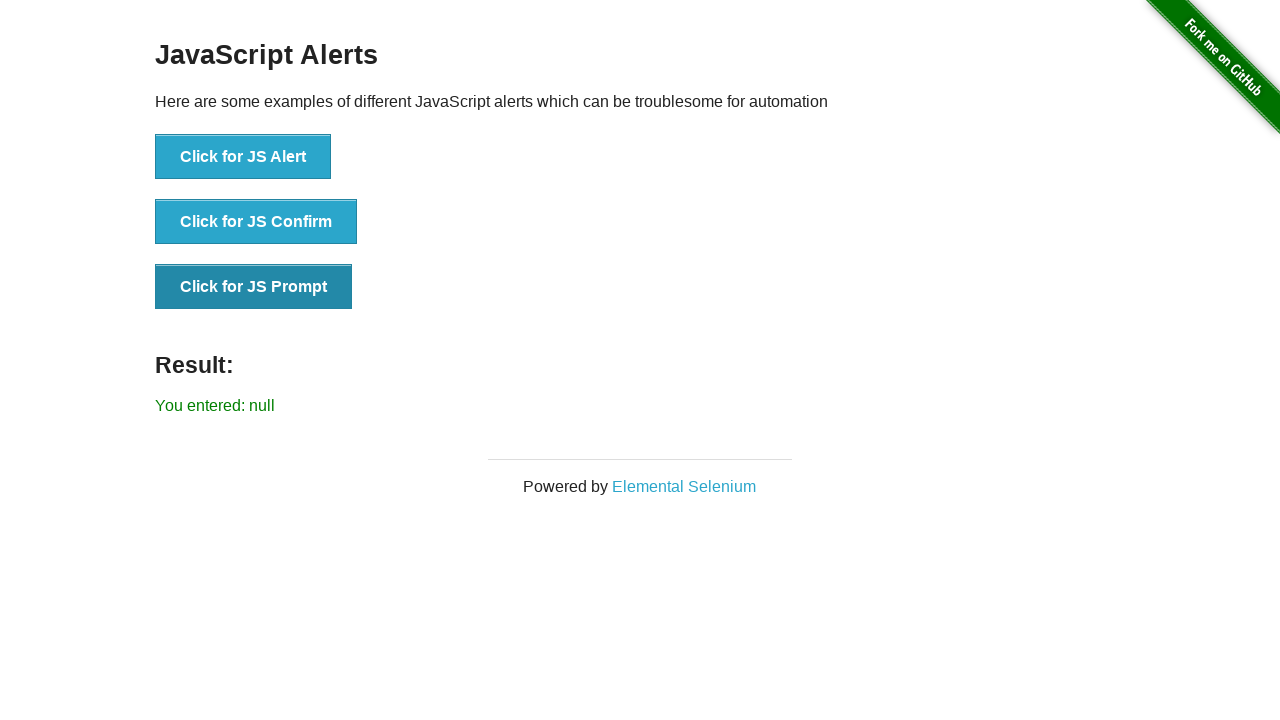

Registered dialog handler function
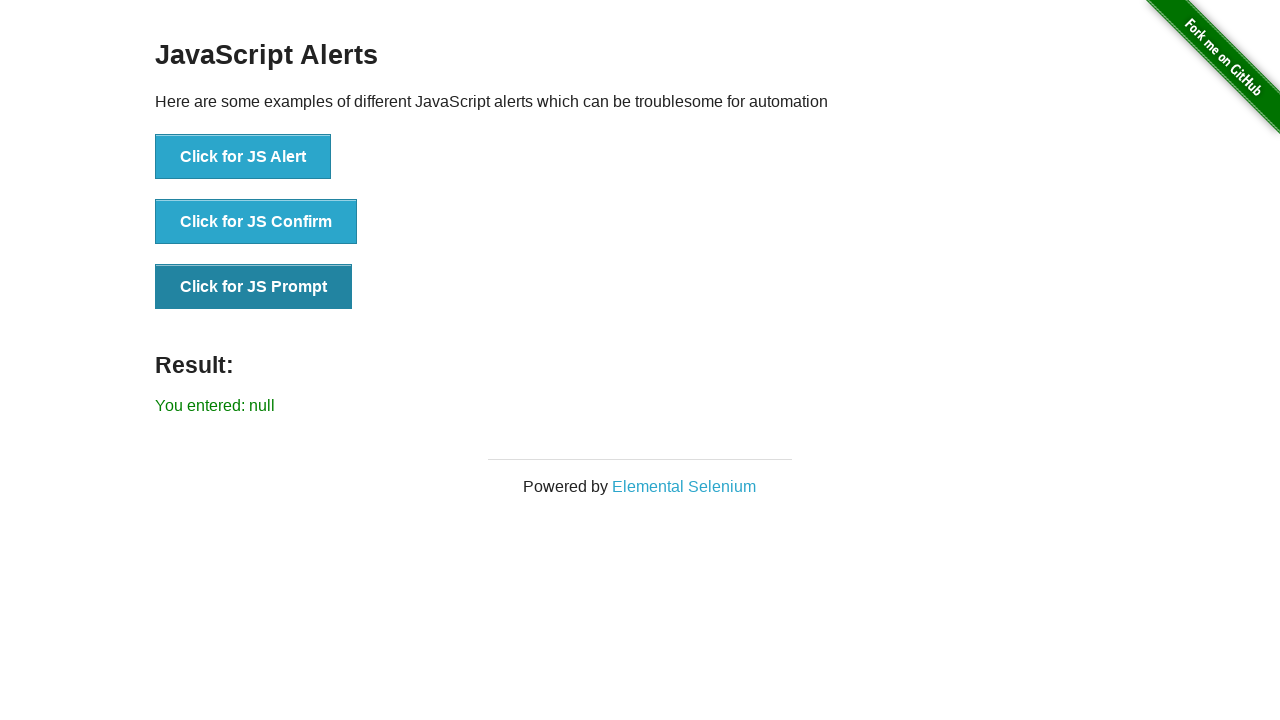

Clicked button to trigger JS Prompt dialog at (254, 287) on xpath=//button[.='Click for JS Prompt']
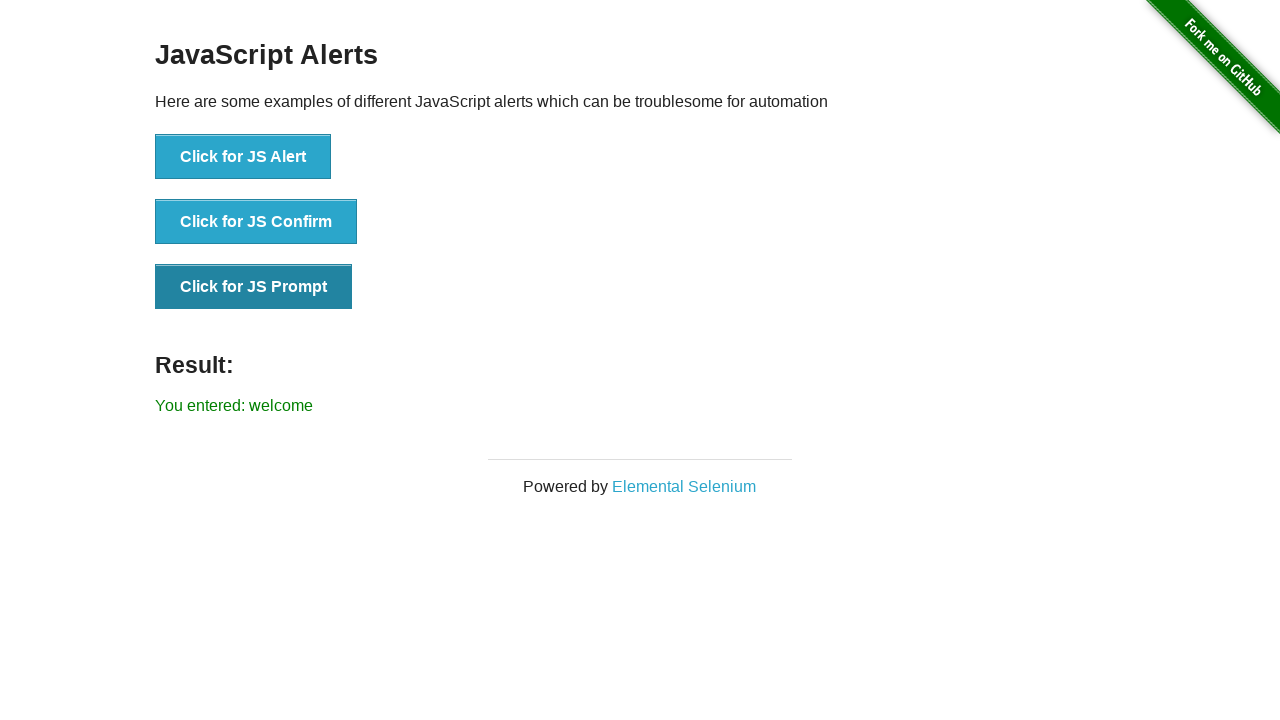

Prompt dialog accepted with 'welcome' text, result element appeared
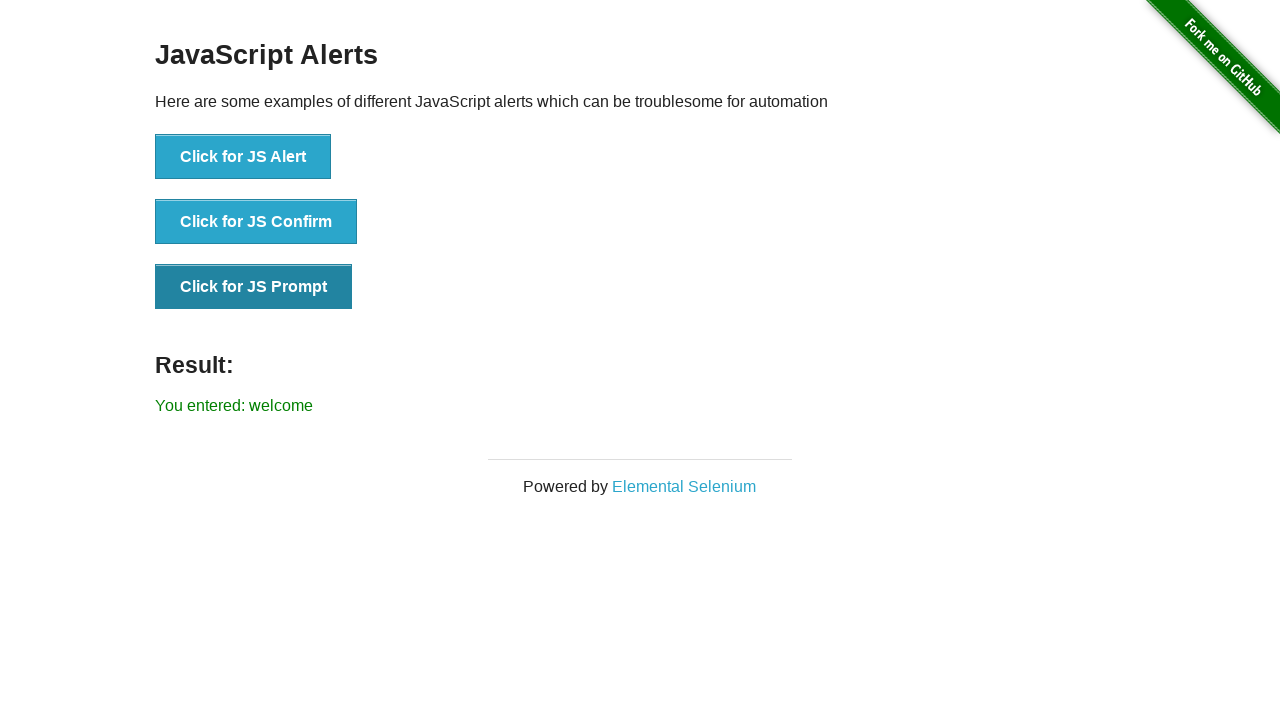

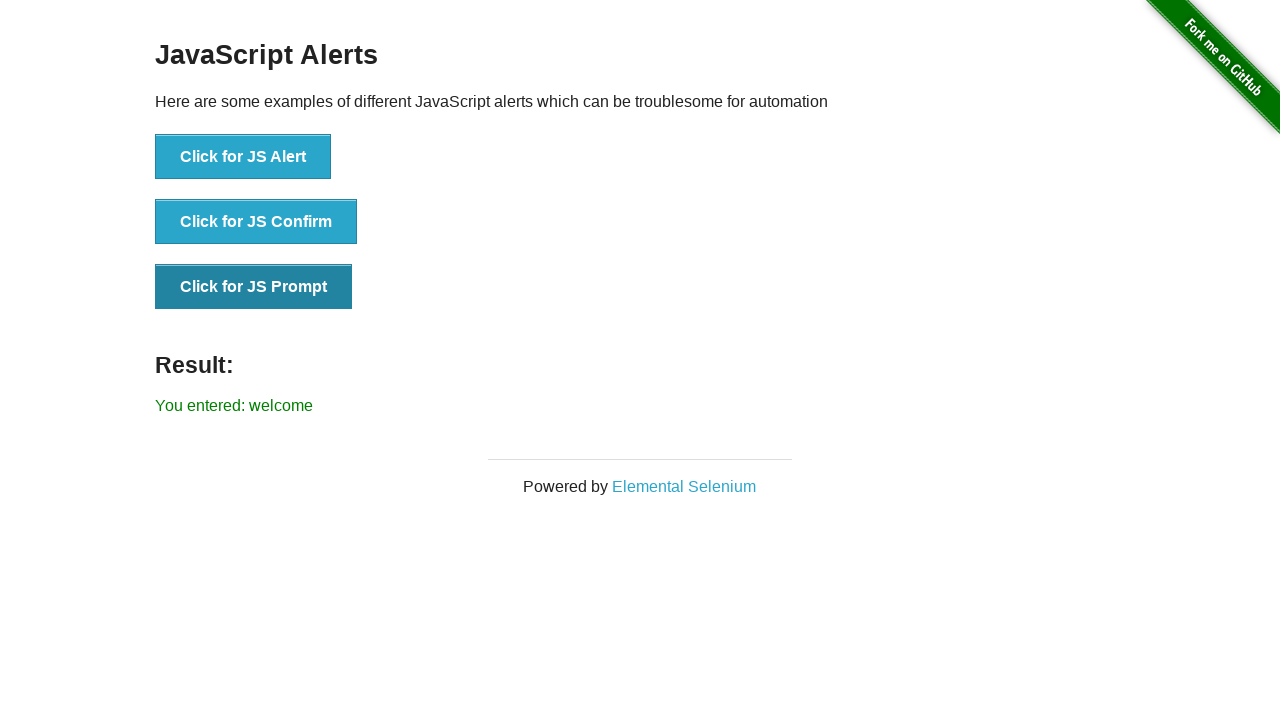